Tests window handling by verifying text and title on the main page, clicking a link to open a new window, verifying the new window's title and text, then returning to the original window to verify its title.

Starting URL: https://the-internet.herokuapp.com/windows

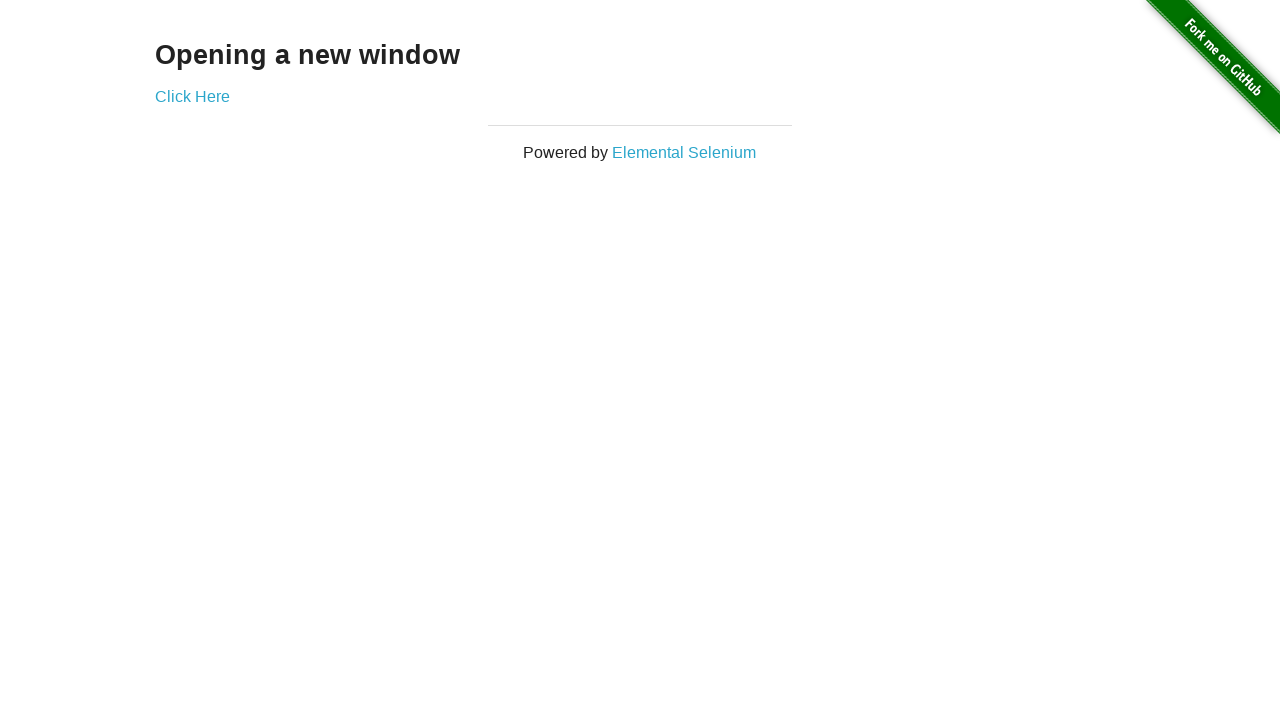

Retrieved heading text from main page
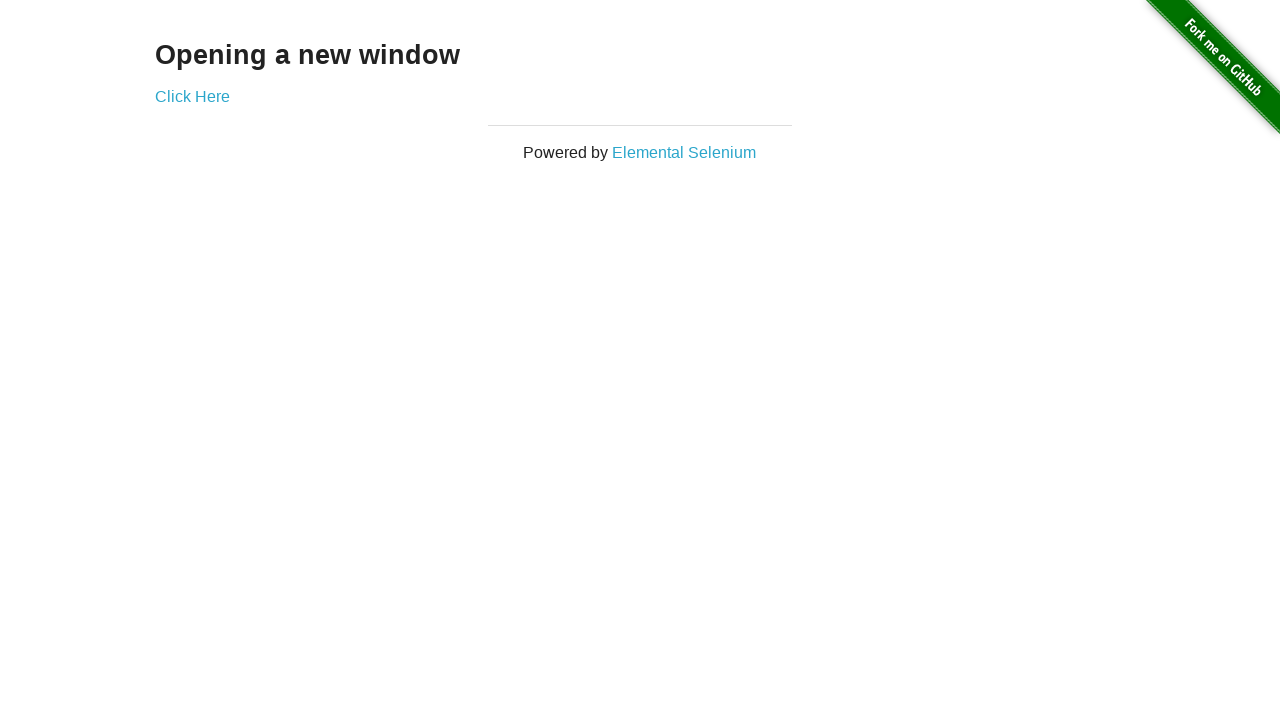

Verified main page heading text is 'Opening a new window'
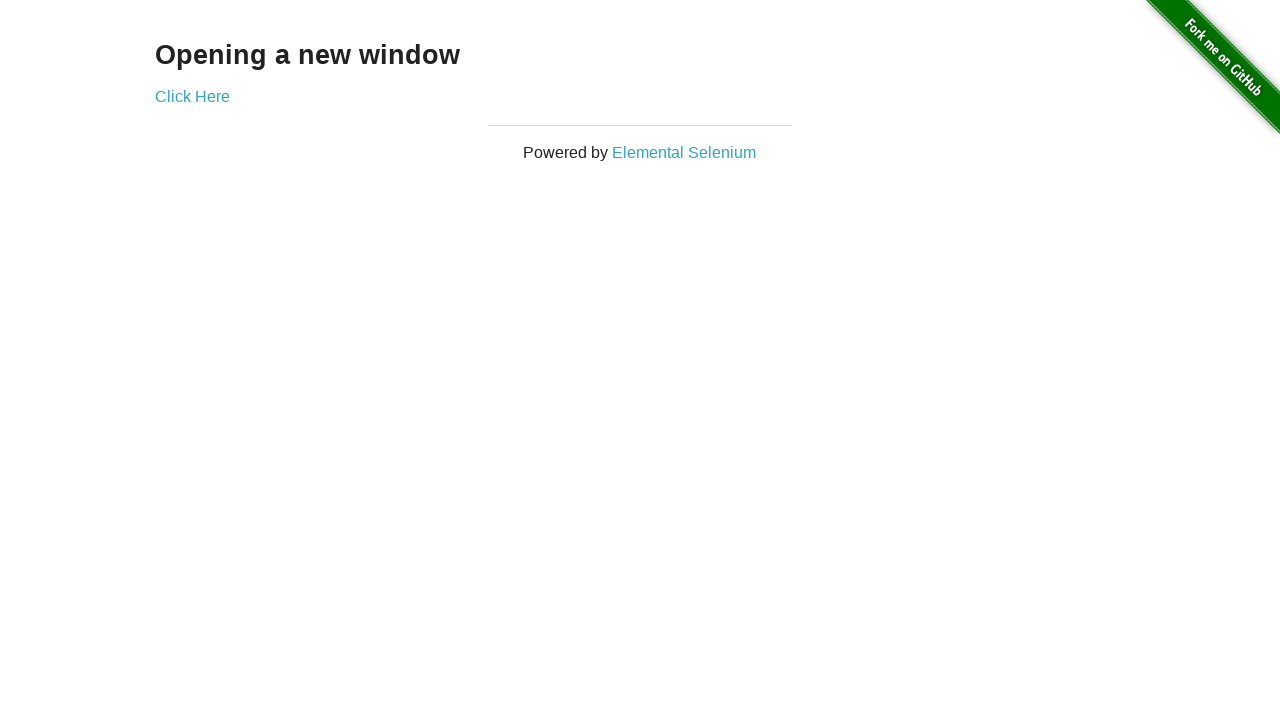

Retrieved page title
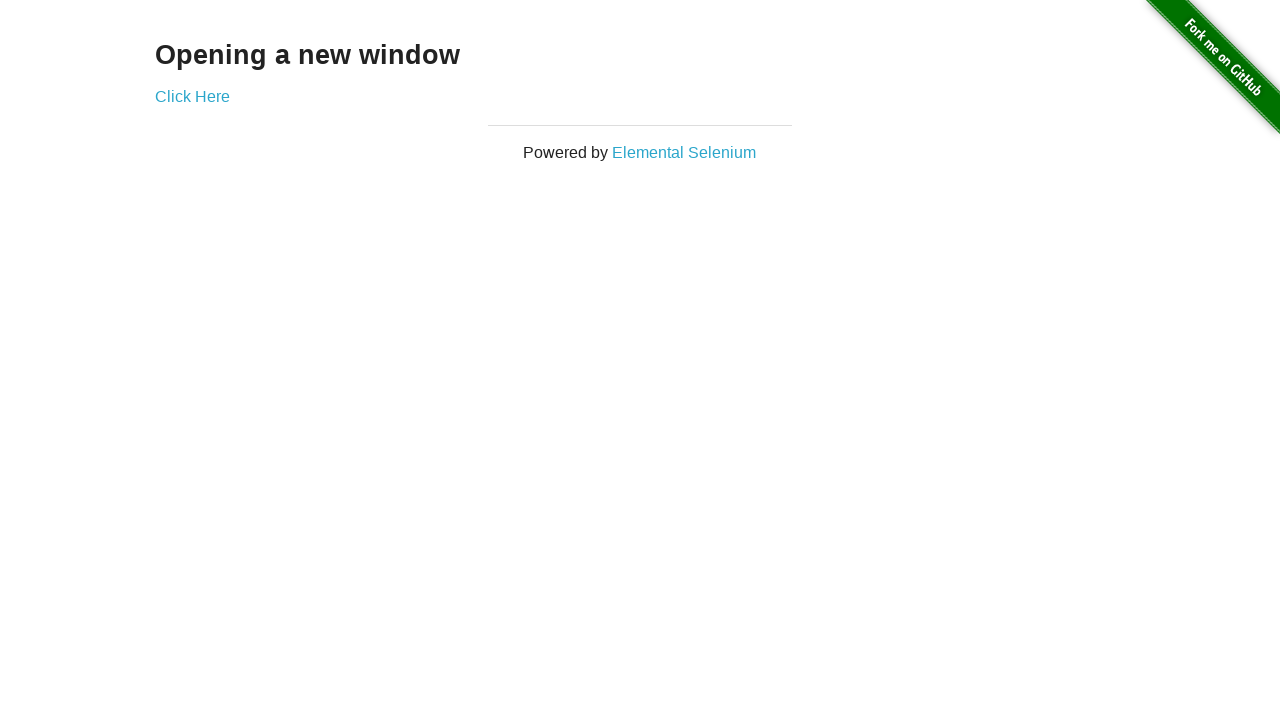

Verified main page title is 'The Internet'
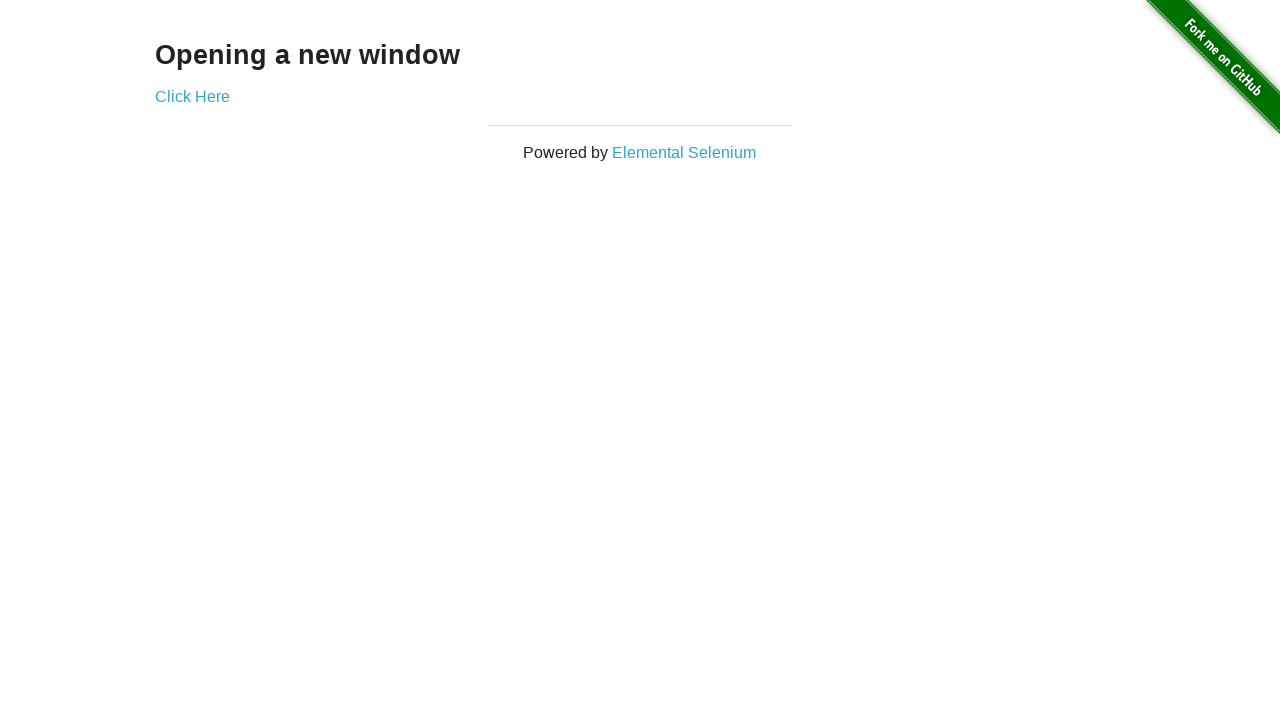

Clicked 'Click Here' link to open new window at (192, 96) on text='Click Here'
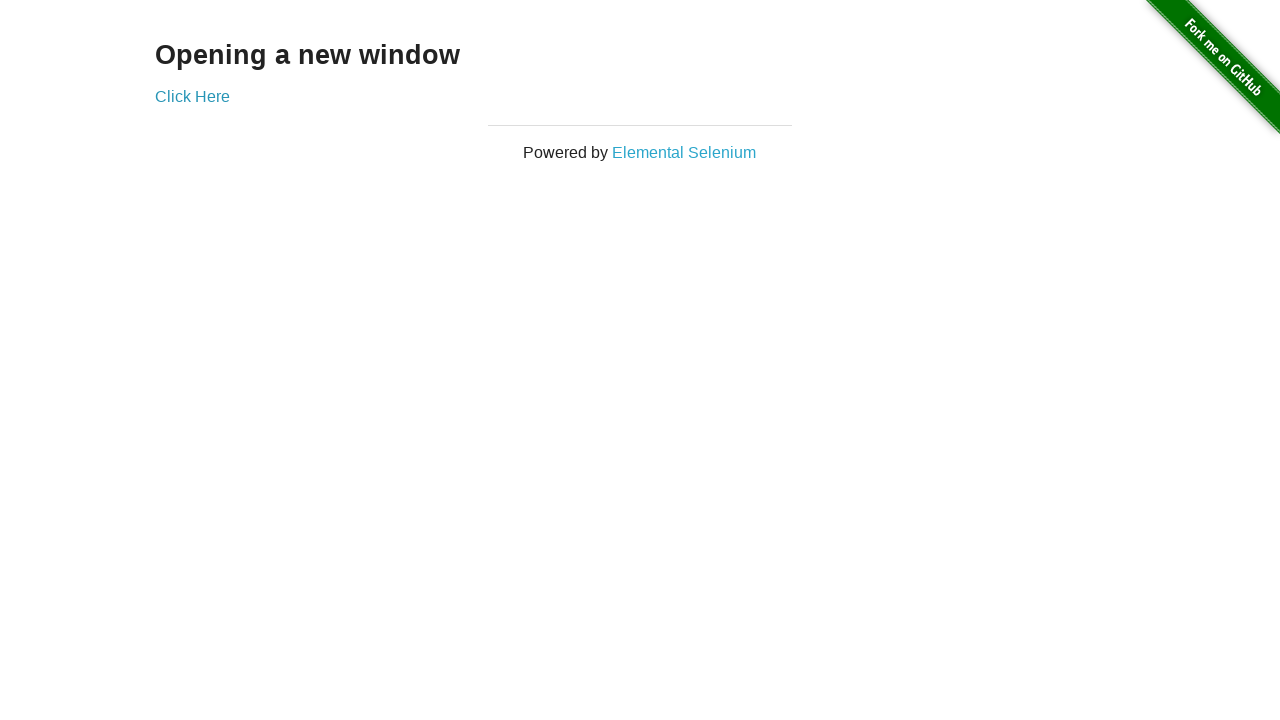

New window loaded
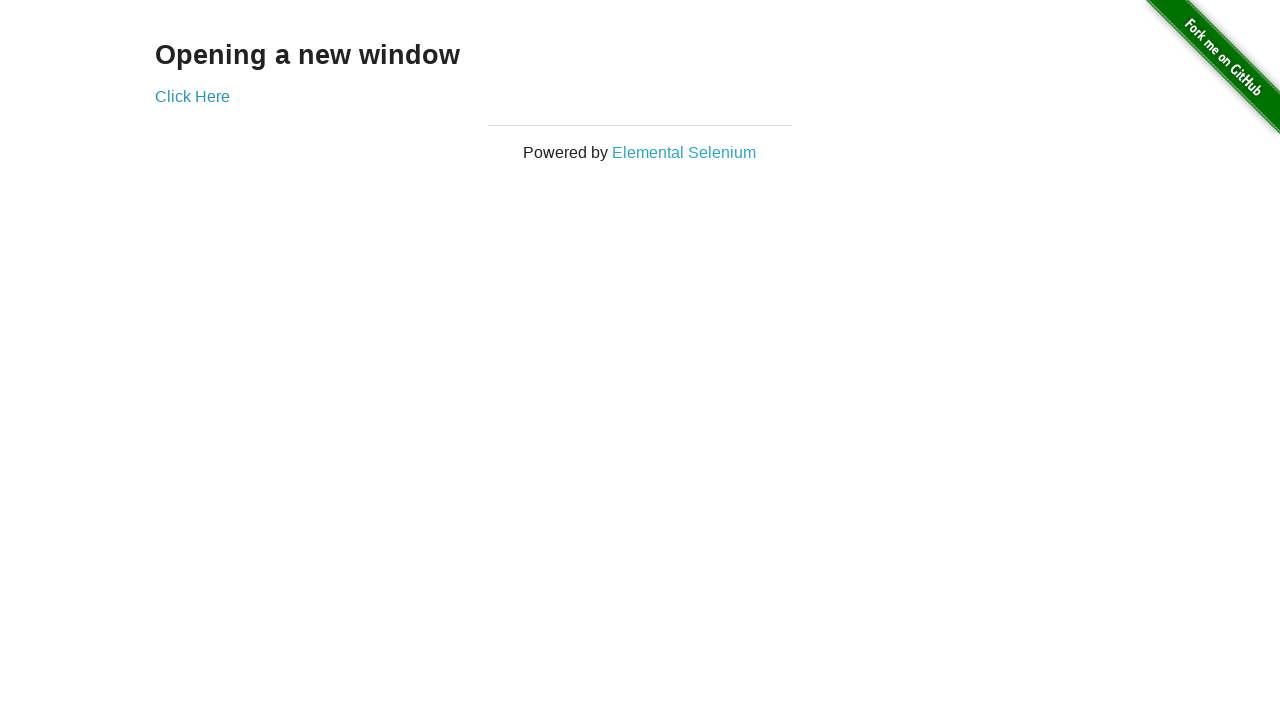

Retrieved new window page title
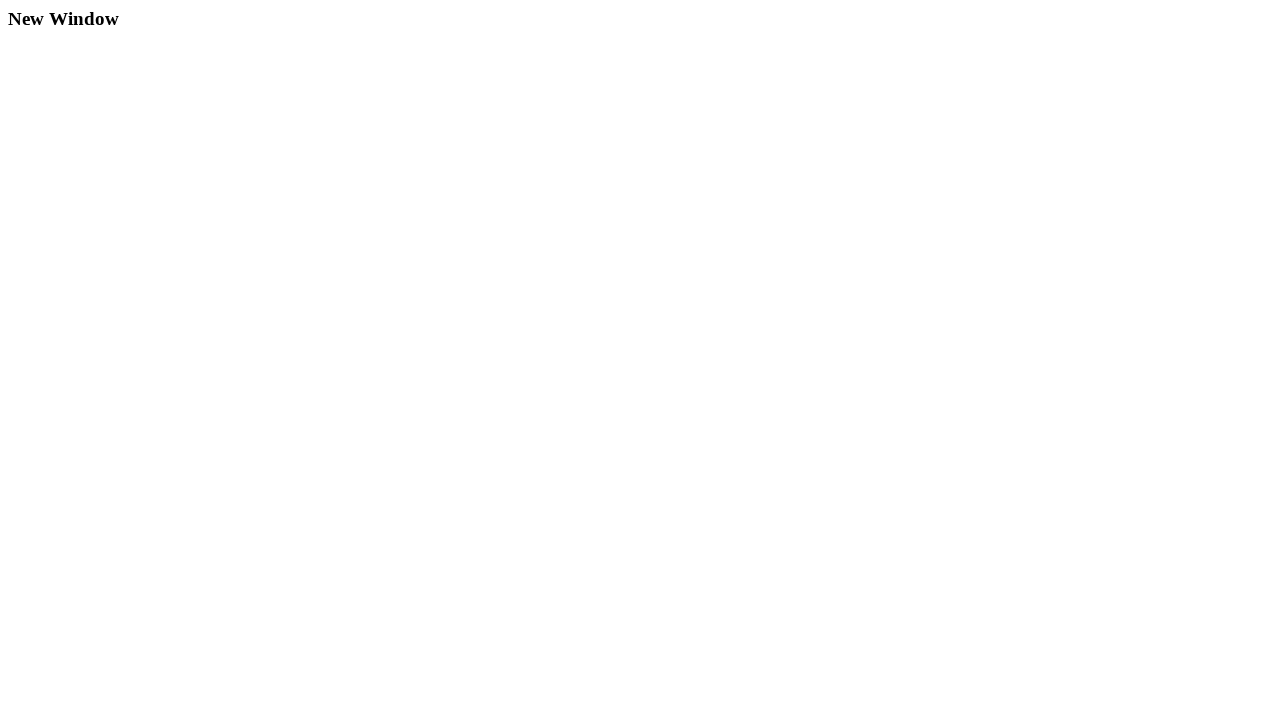

Verified new window title is 'New Window'
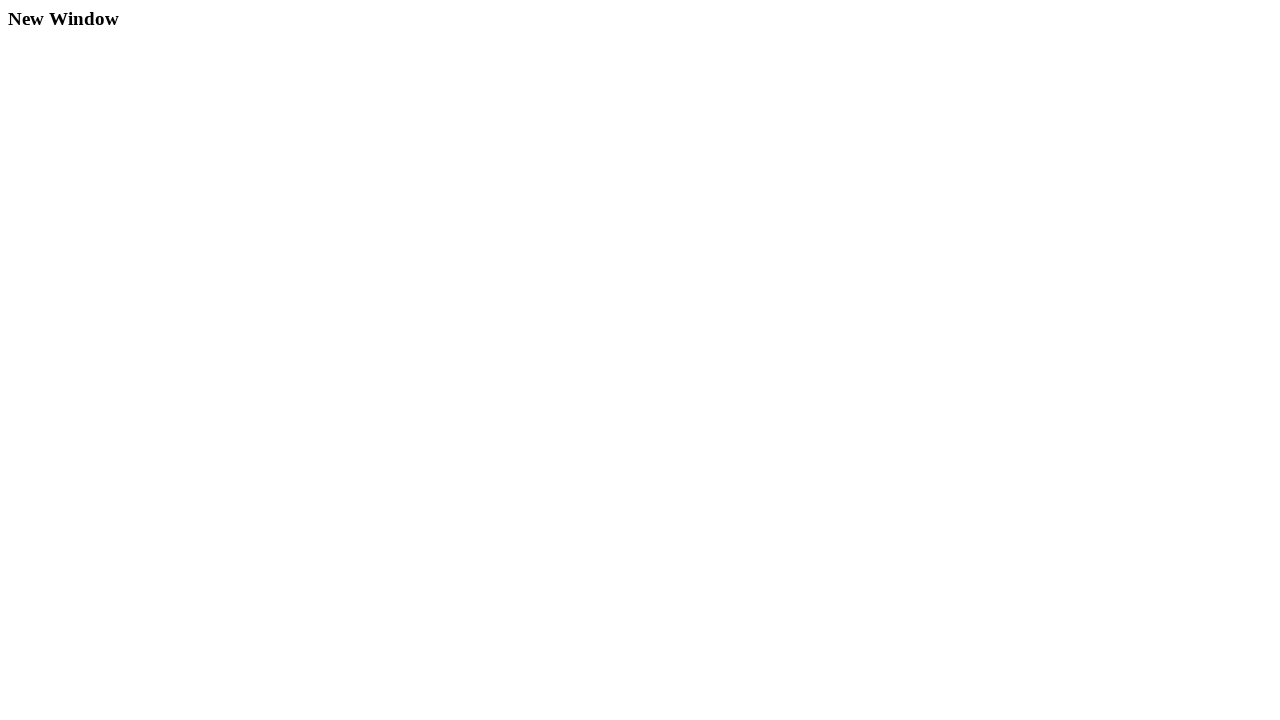

Retrieved heading text from new window
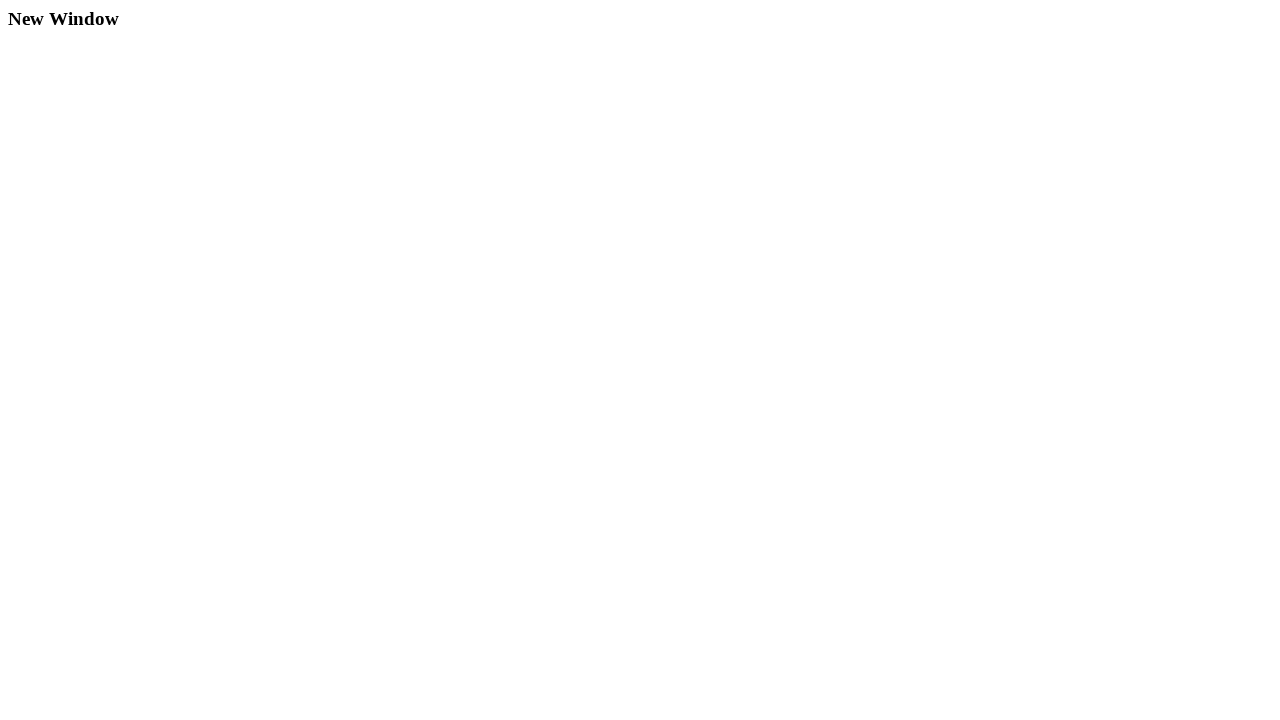

Verified new window heading text is 'New Window'
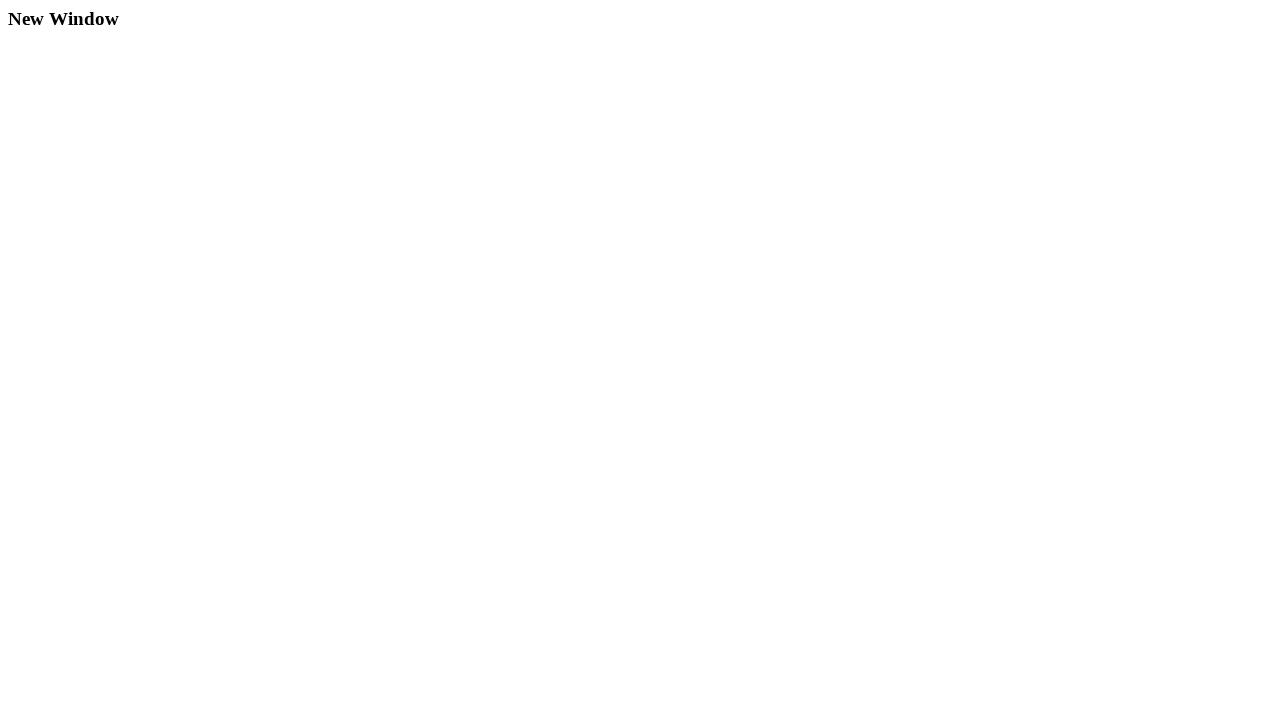

Closed new window
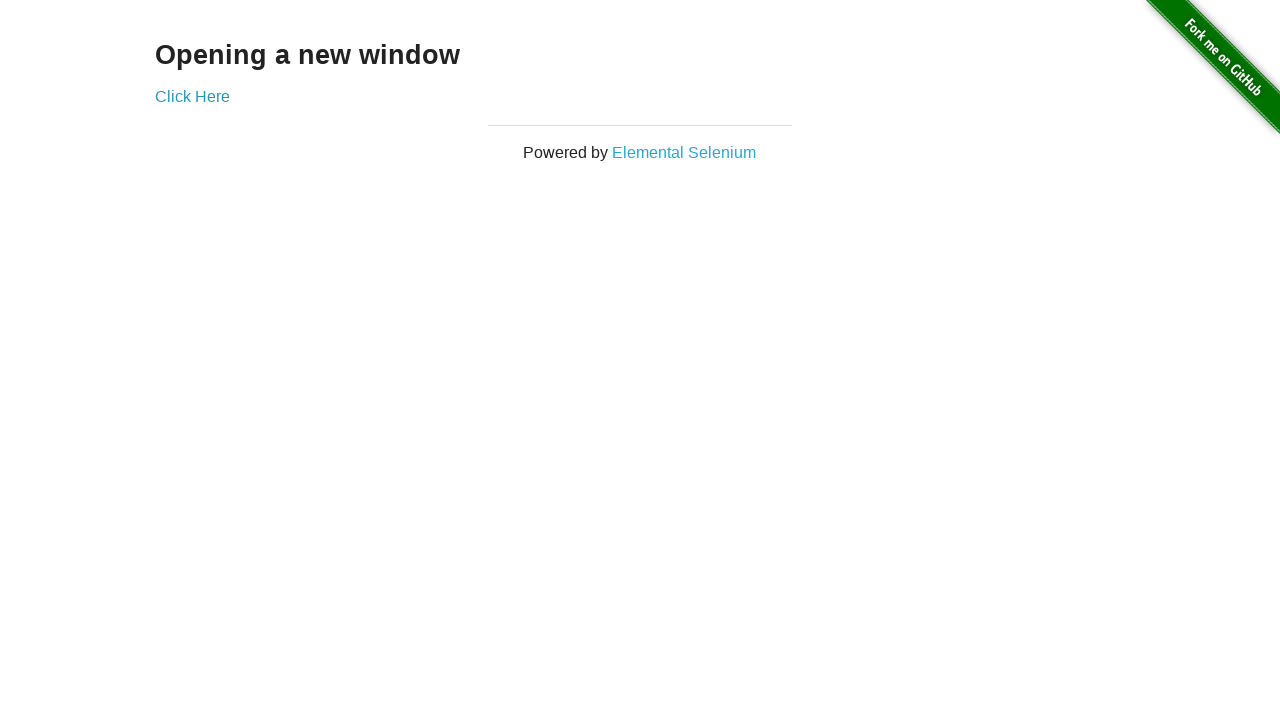

Retrieved original page title after closing new window
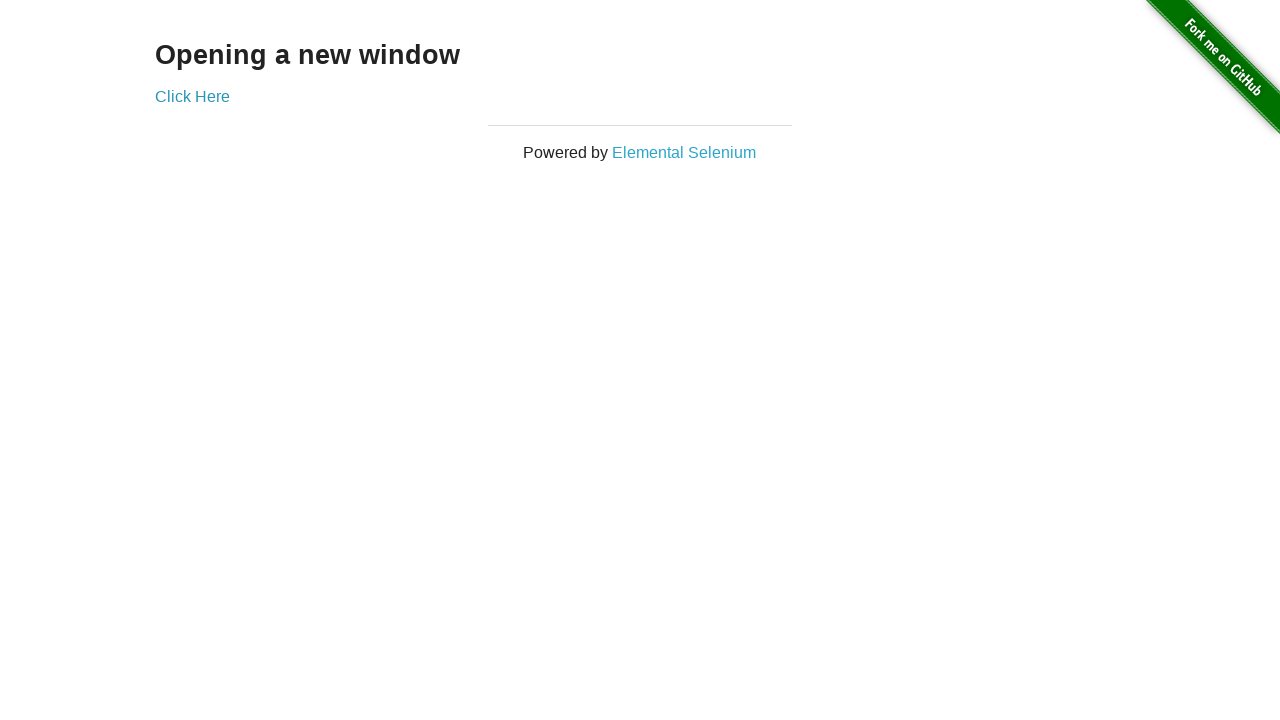

Verified original page title is still 'The Internet'
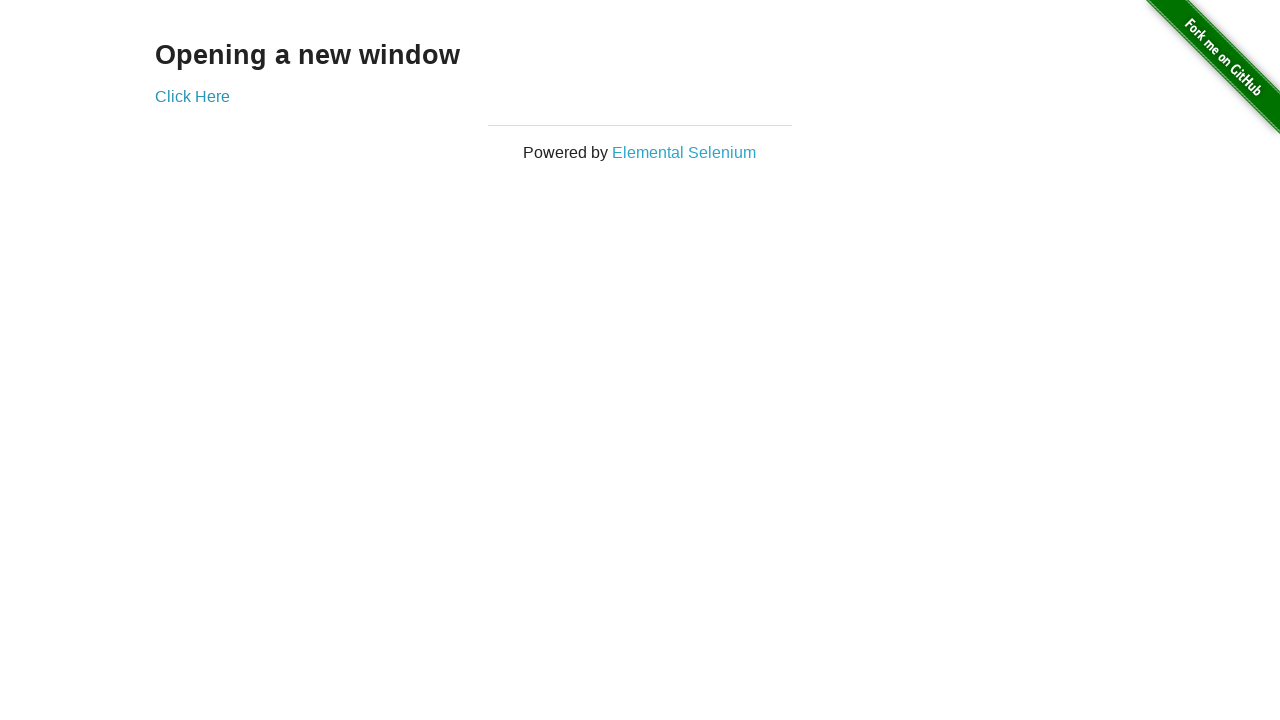

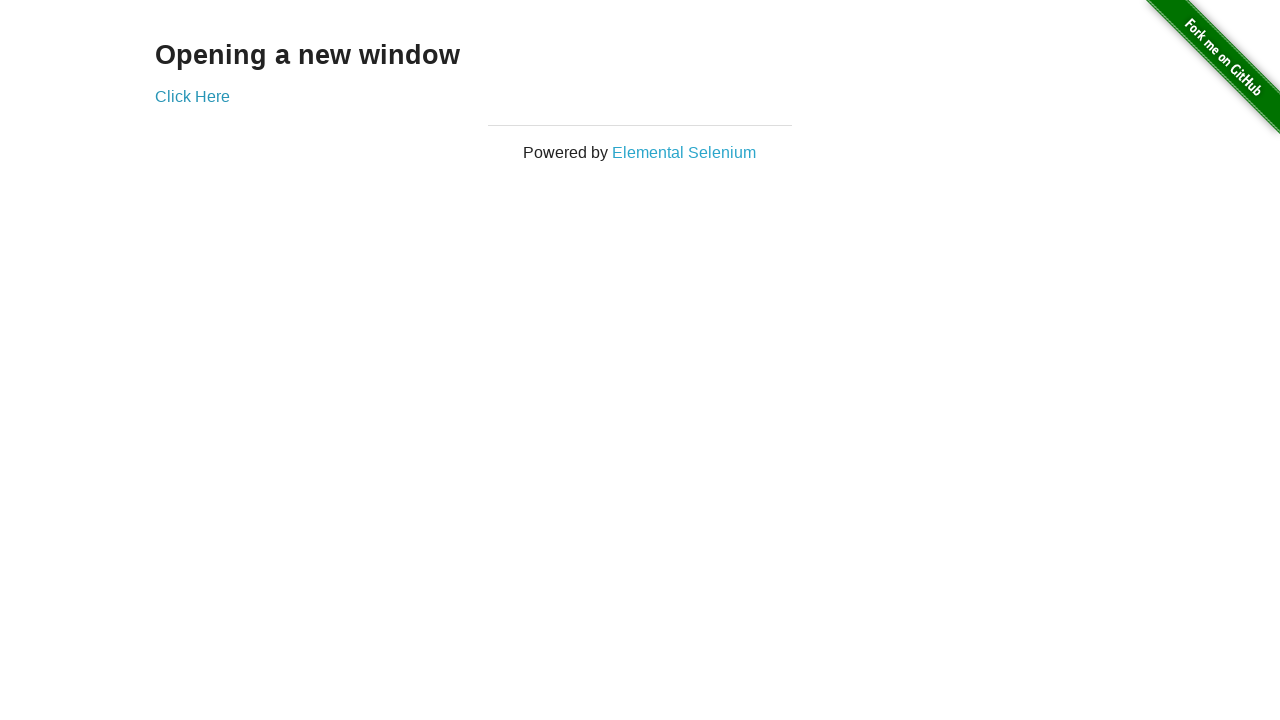